Tests navigation by clicking on a homepage link and verifying the URL changes to the homepage

Starting URL: https://kristinek.github.io/site/examples/actions

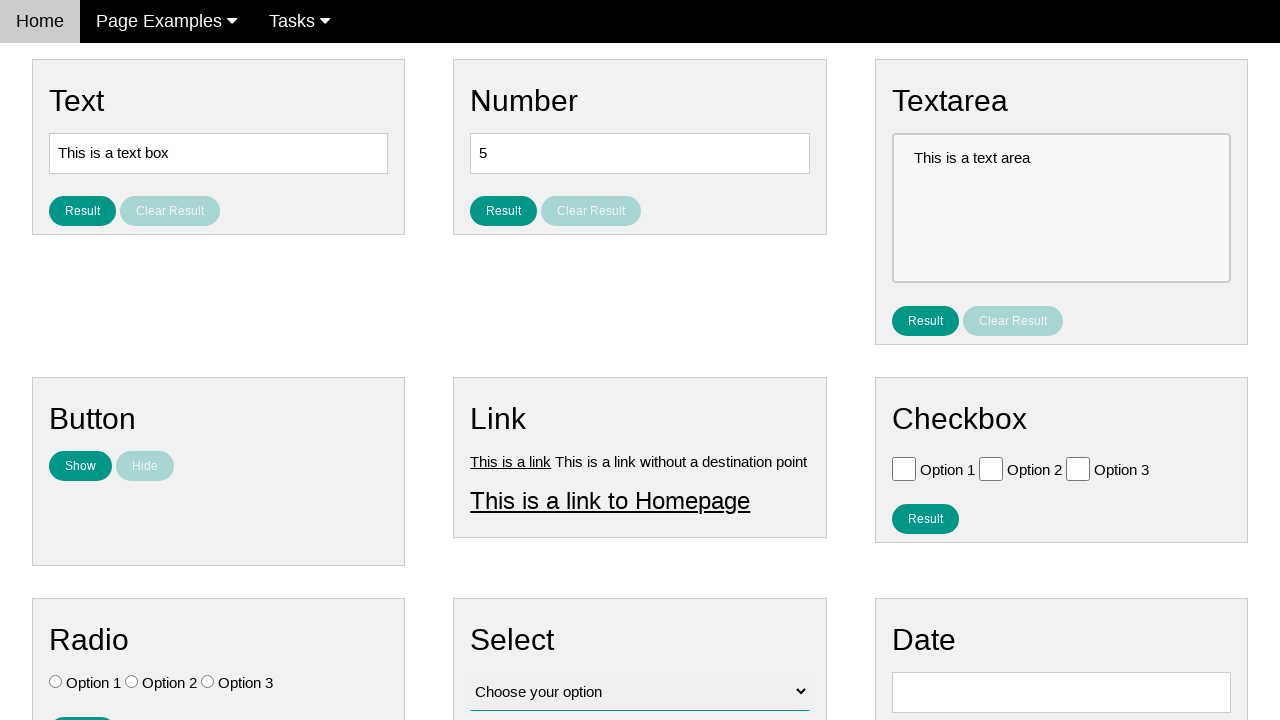

Verified current URL is the base URL (https://kristinek.github.io/site/examples/actions)
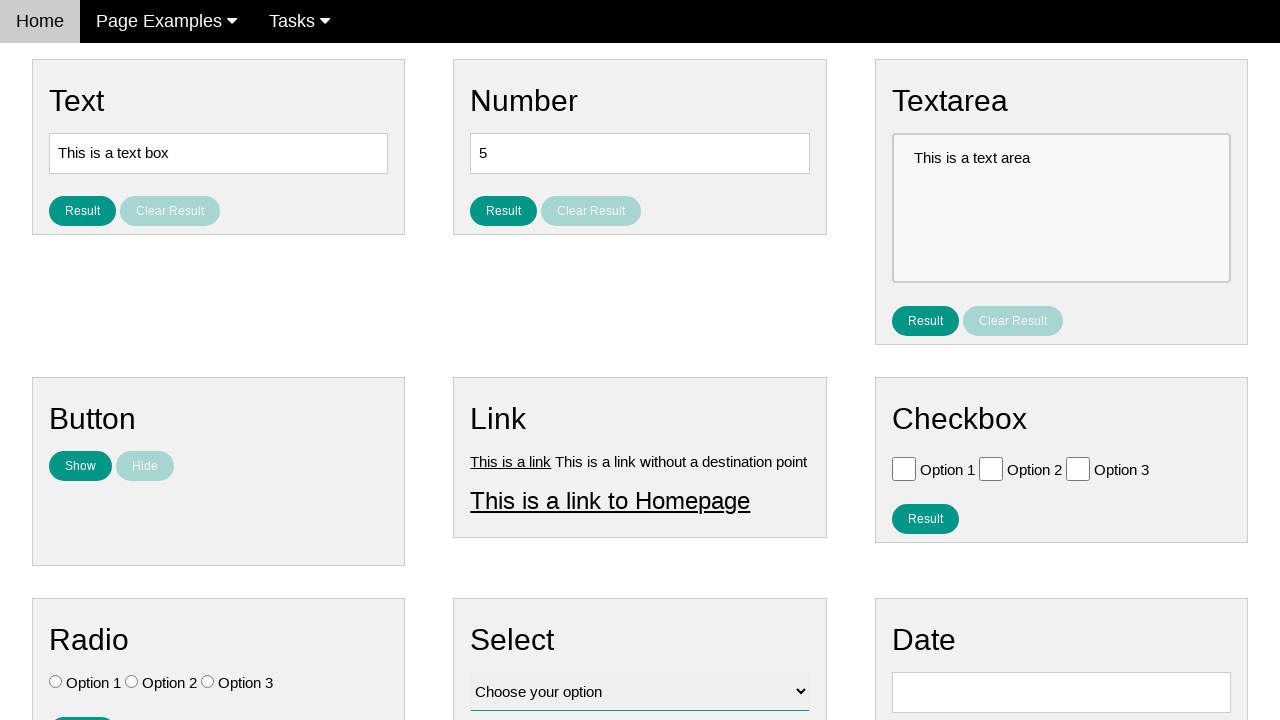

Clicked on the homepage link at (610, 500) on #homepage_link
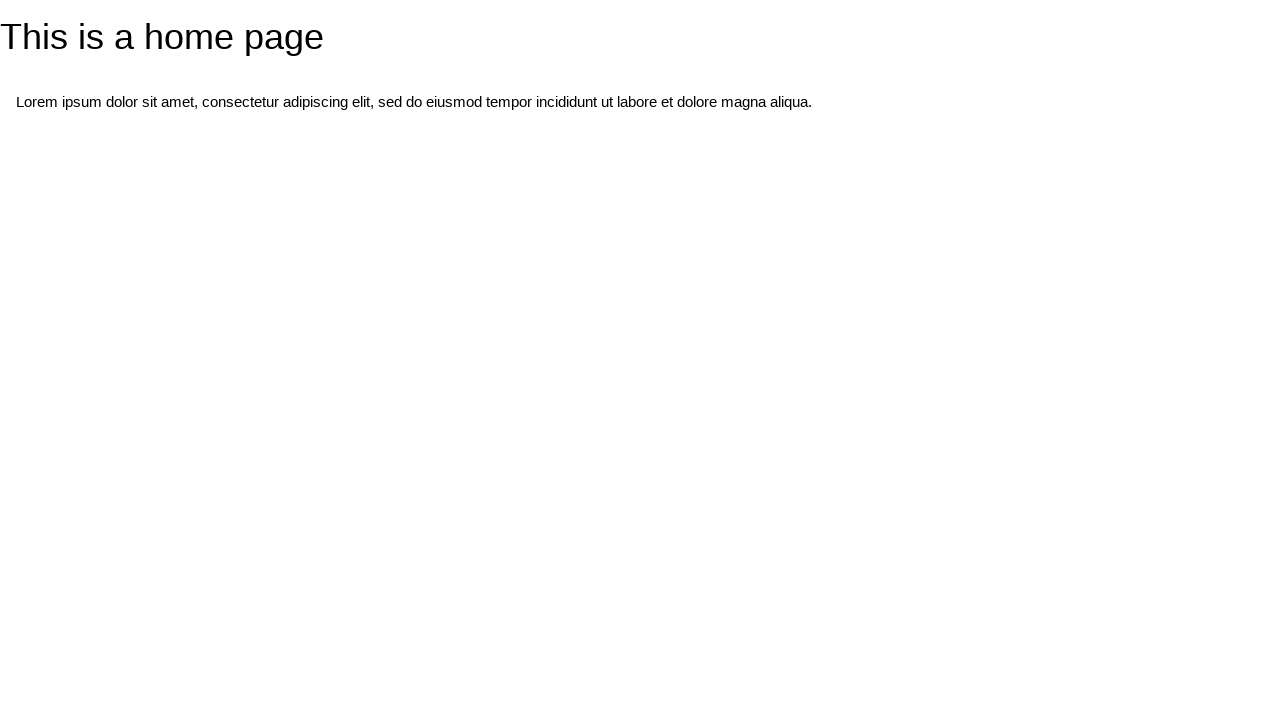

Navigation to homepage completed and page fully loaded
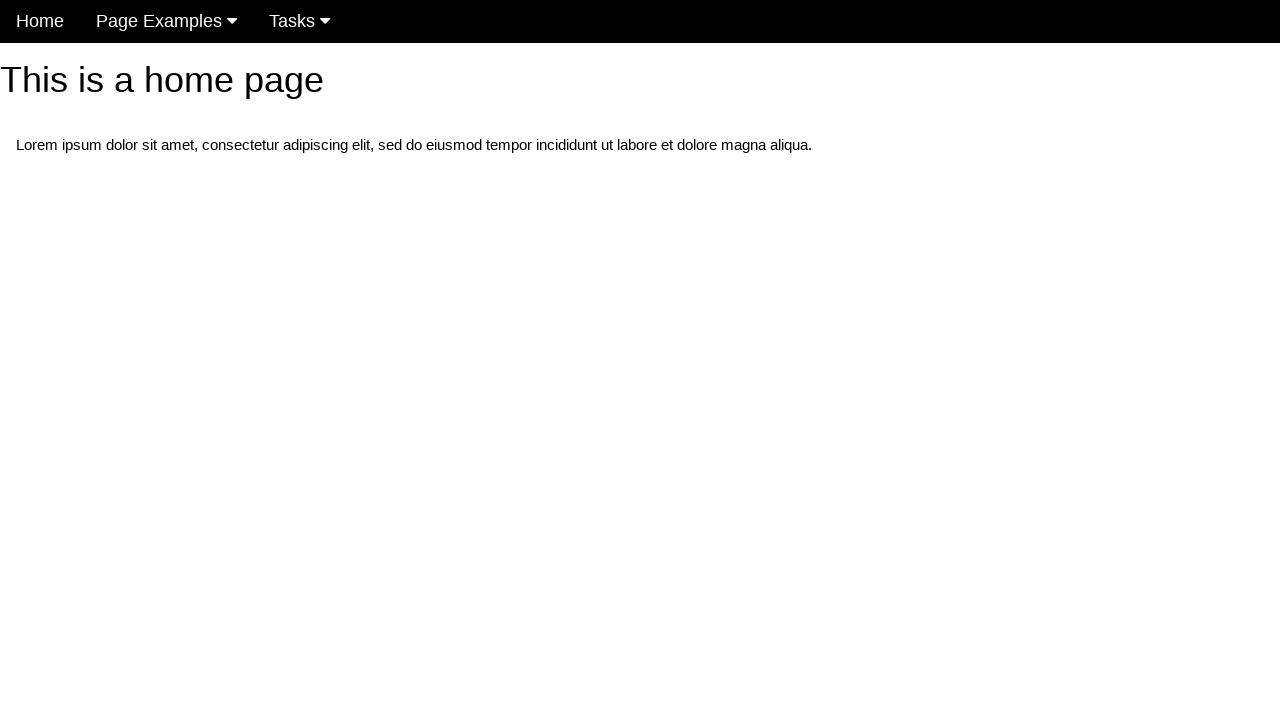

Verified current URL is different from the base URL
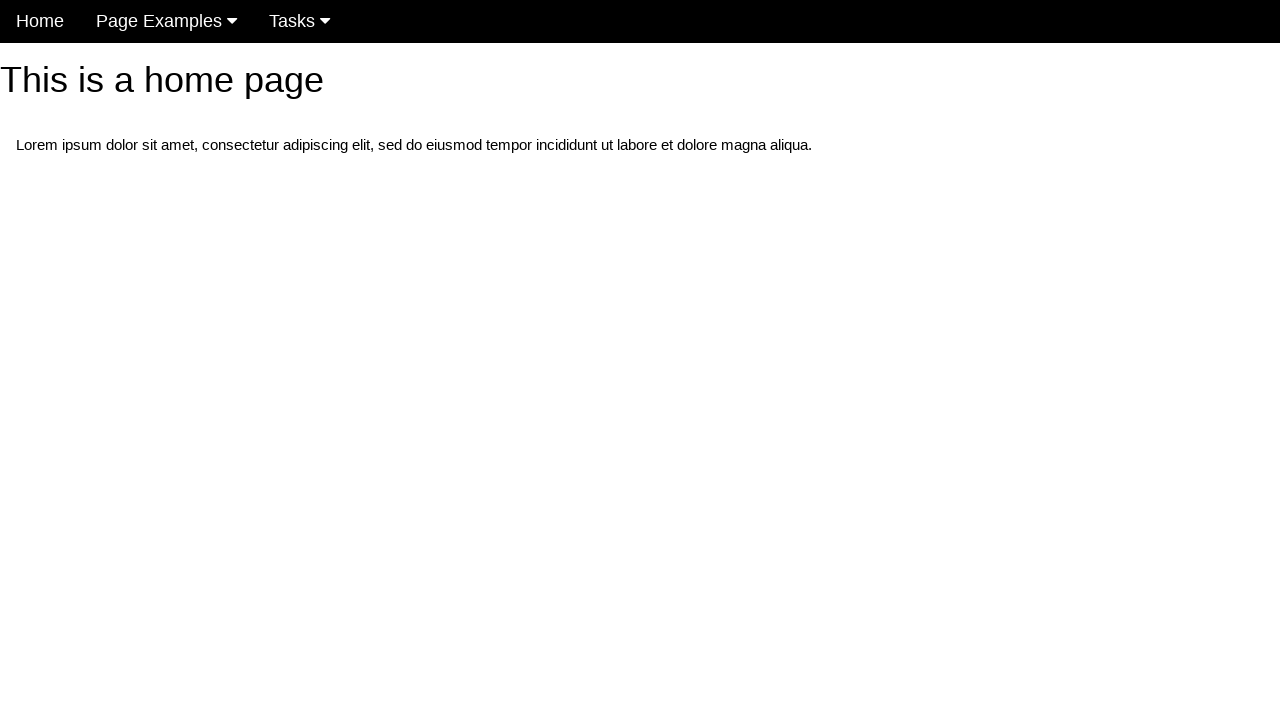

Verified current URL is the homepage (https://kristinek.github.io/site/)
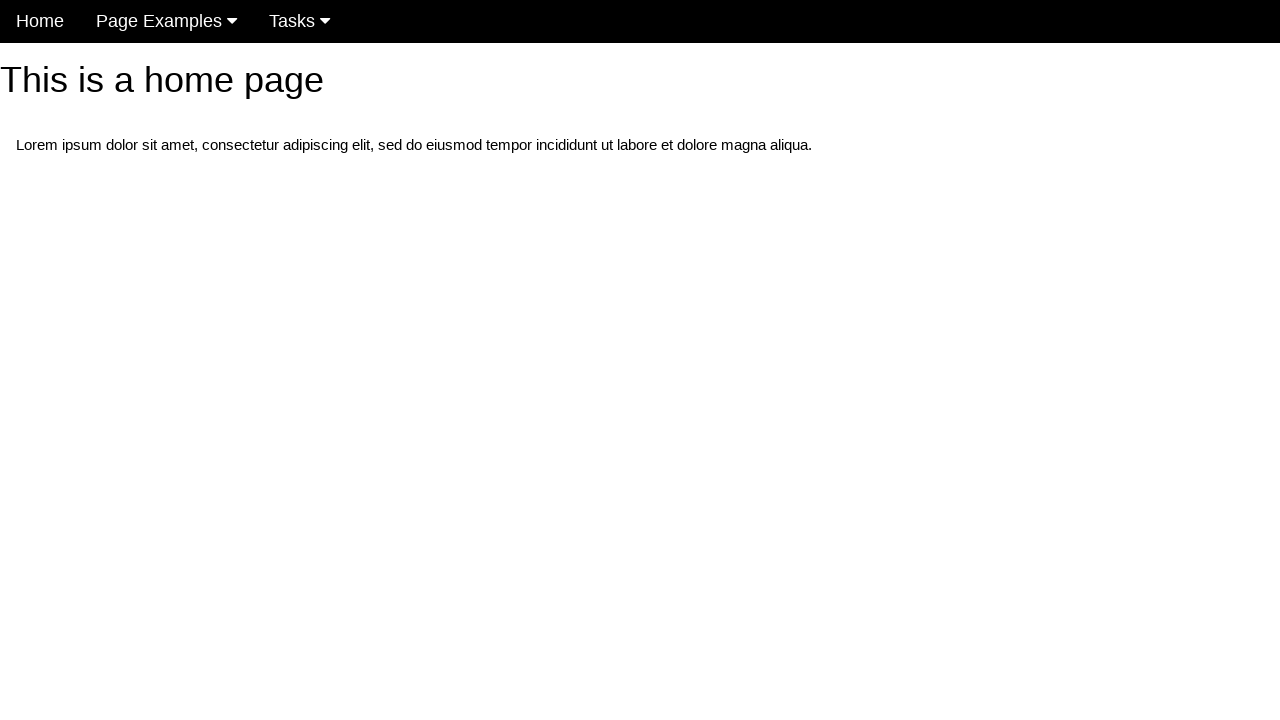

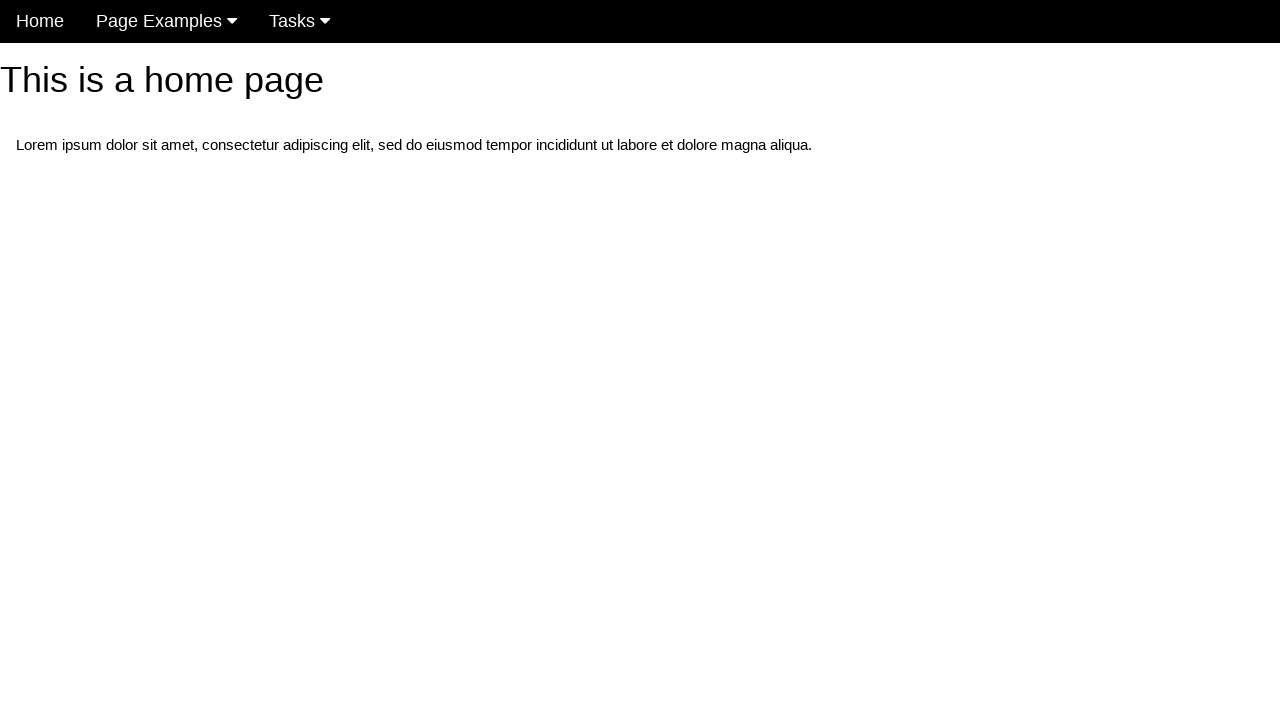